Tests GitHub search functionality by clicking the search button, entering a search term "selenium", submitting the search, and verifying that search results contain the search phrase

Starting URL: https://github.com/

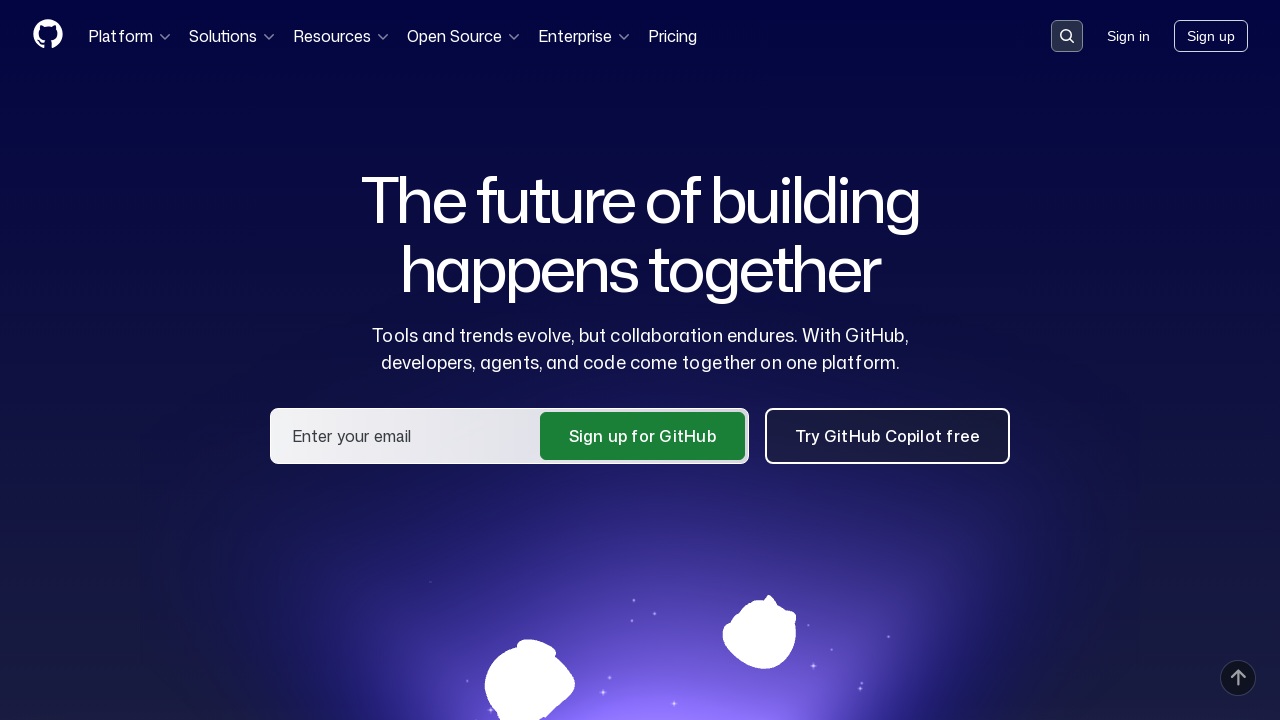

Clicked search button to open search dialog at (1067, 36) on button[data-target='qbsearch-input.inputButton']
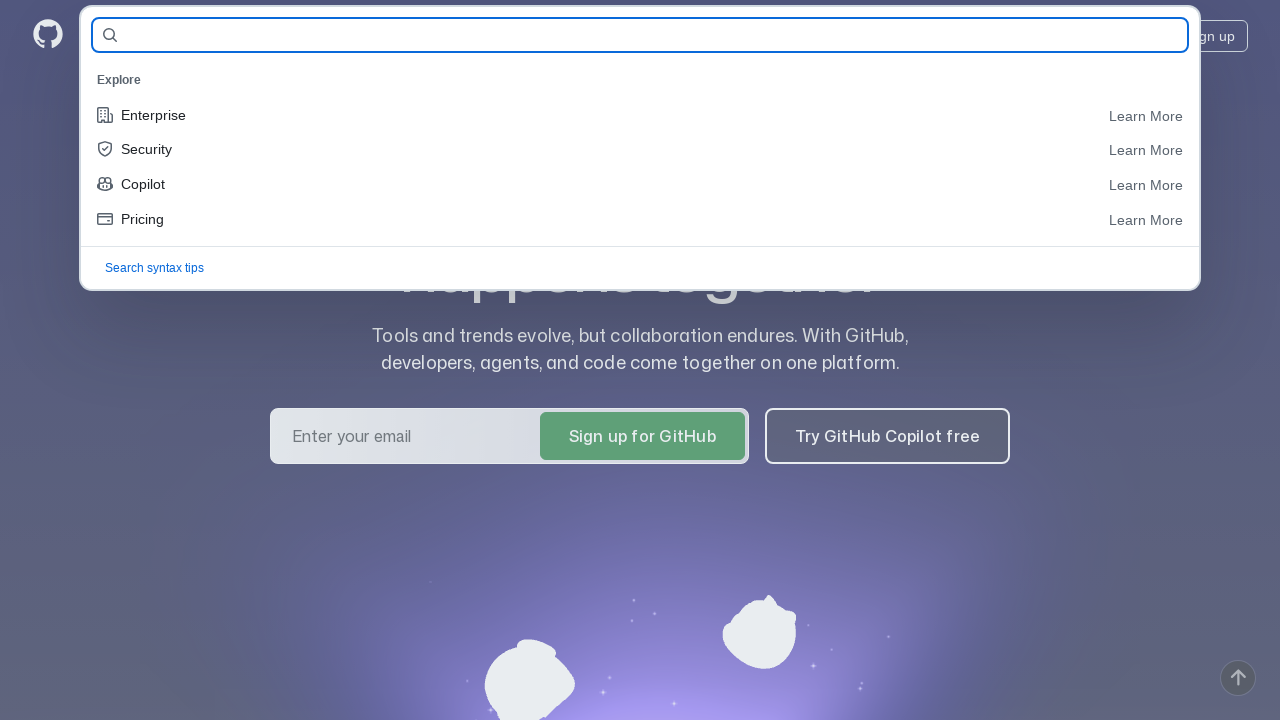

Search input field appeared
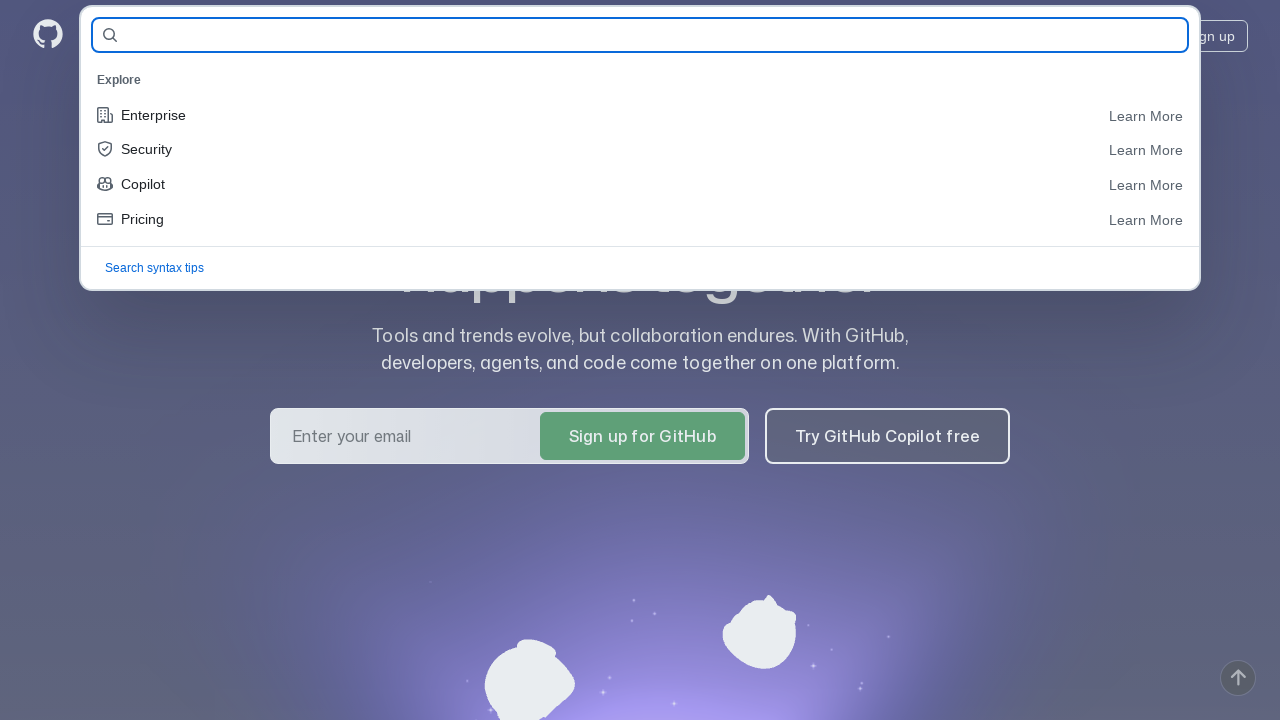

Filled search field with 'selenium' on #query-builder-test
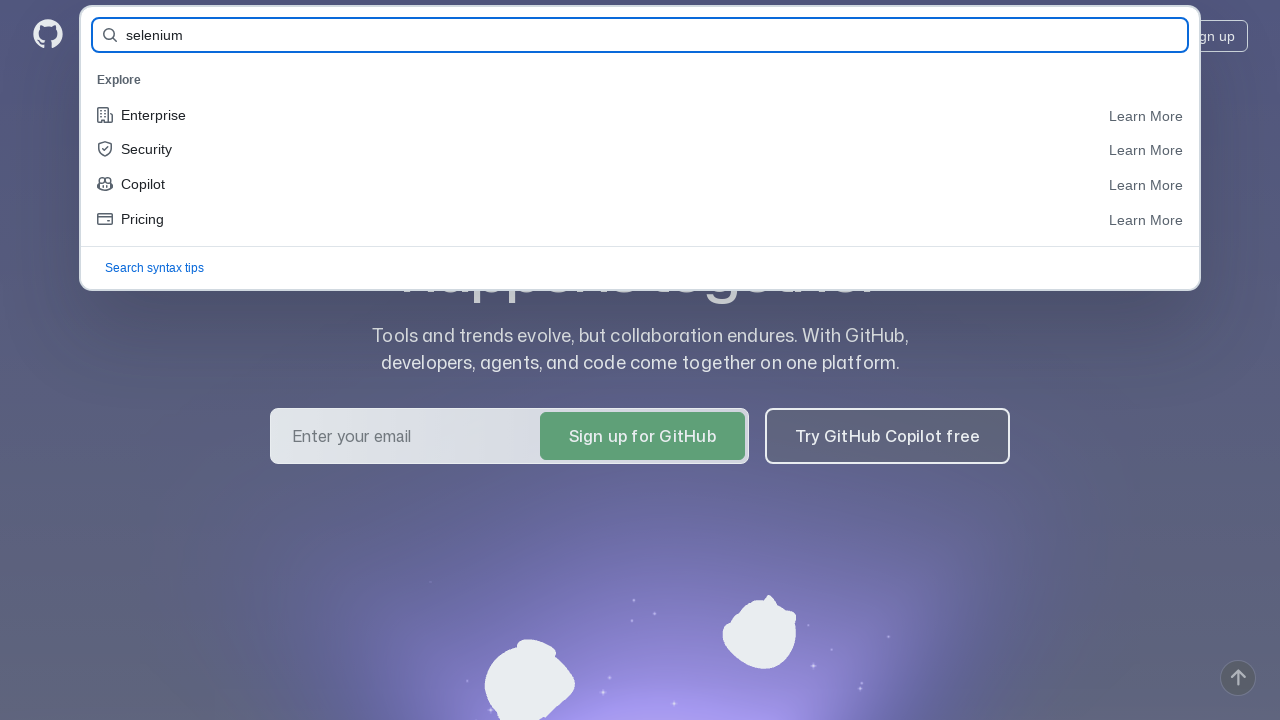

Submitted search by pressing Enter on #query-builder-test
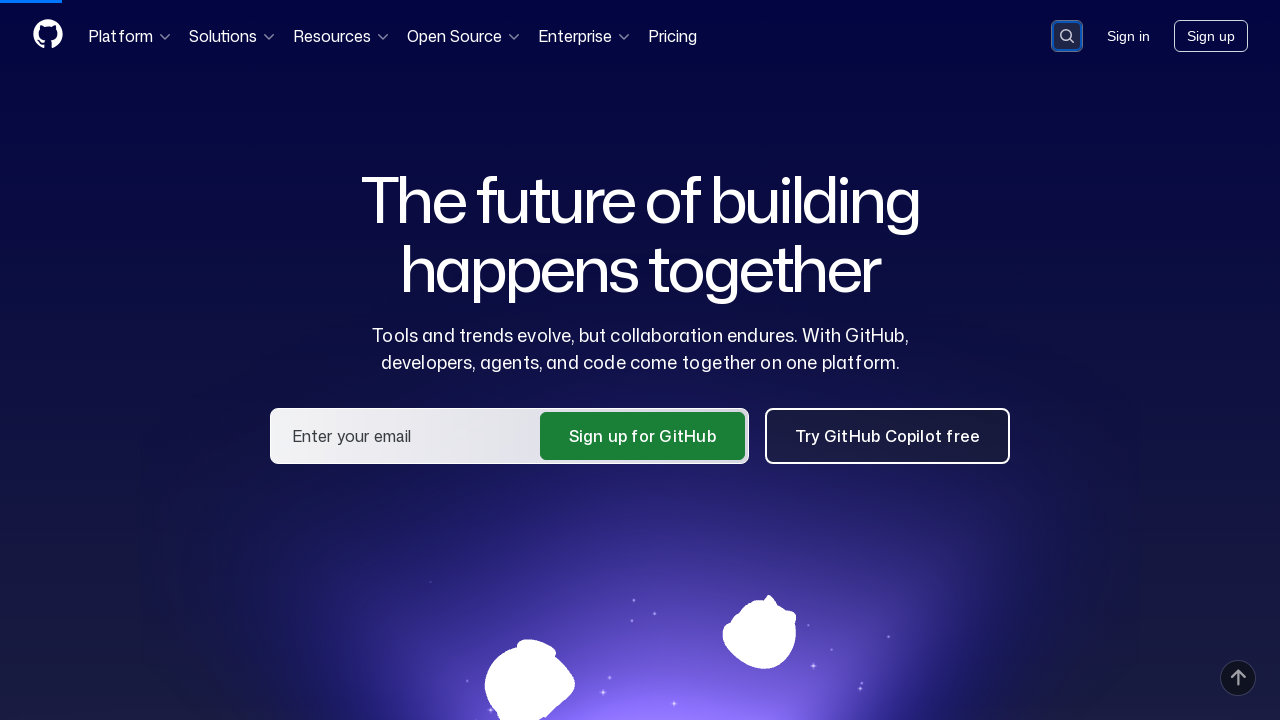

Search results loaded successfully
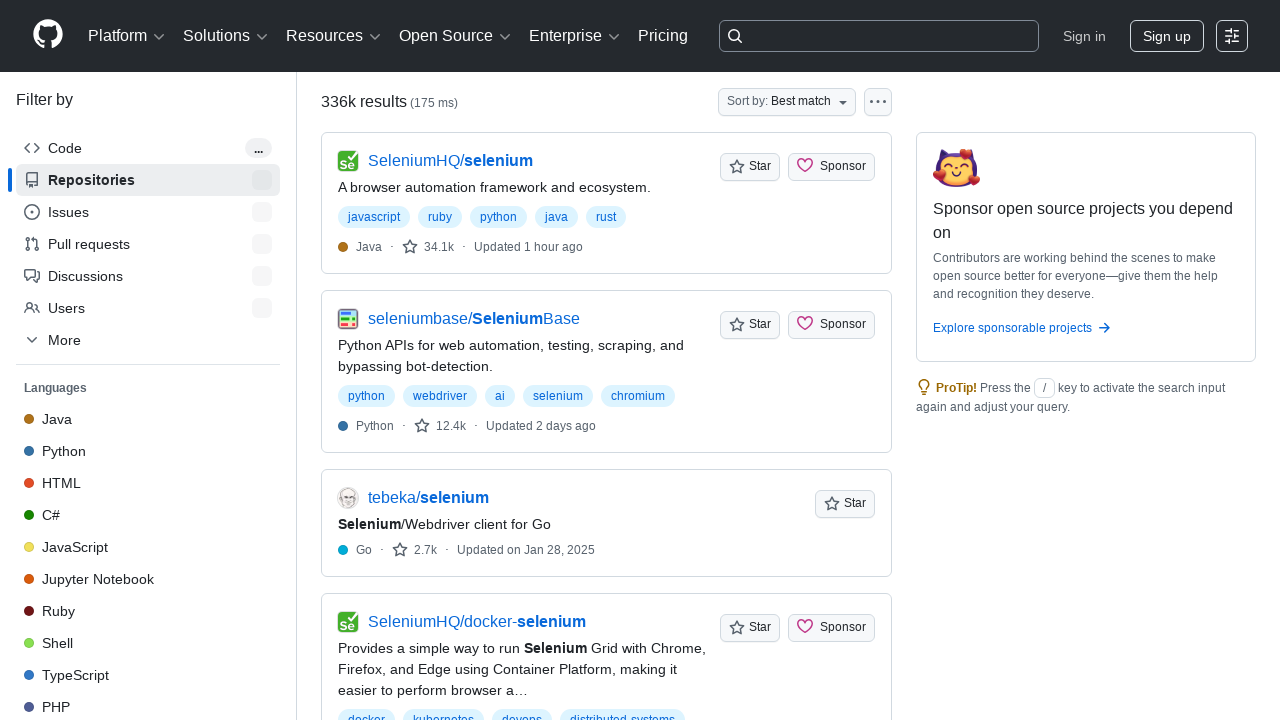

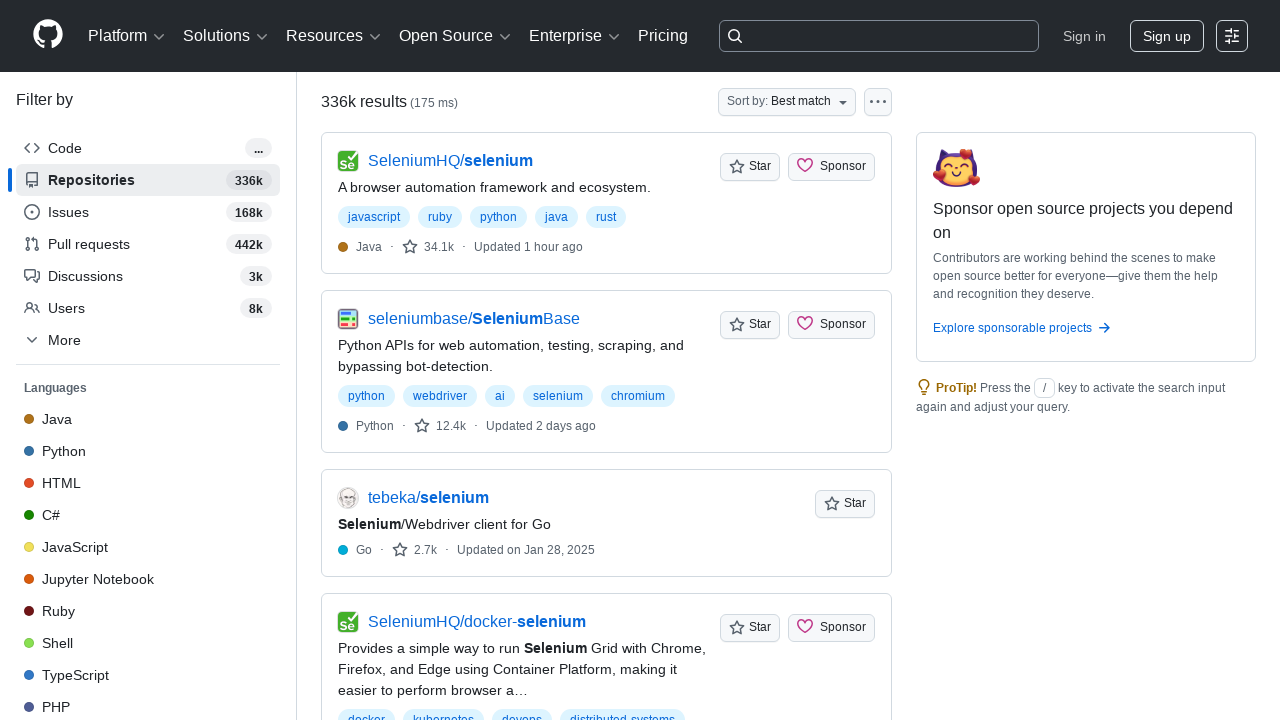